Tests clicking the submit button on a test automation practice form page

Starting URL: https://testautomationpractice.blogspot.com/

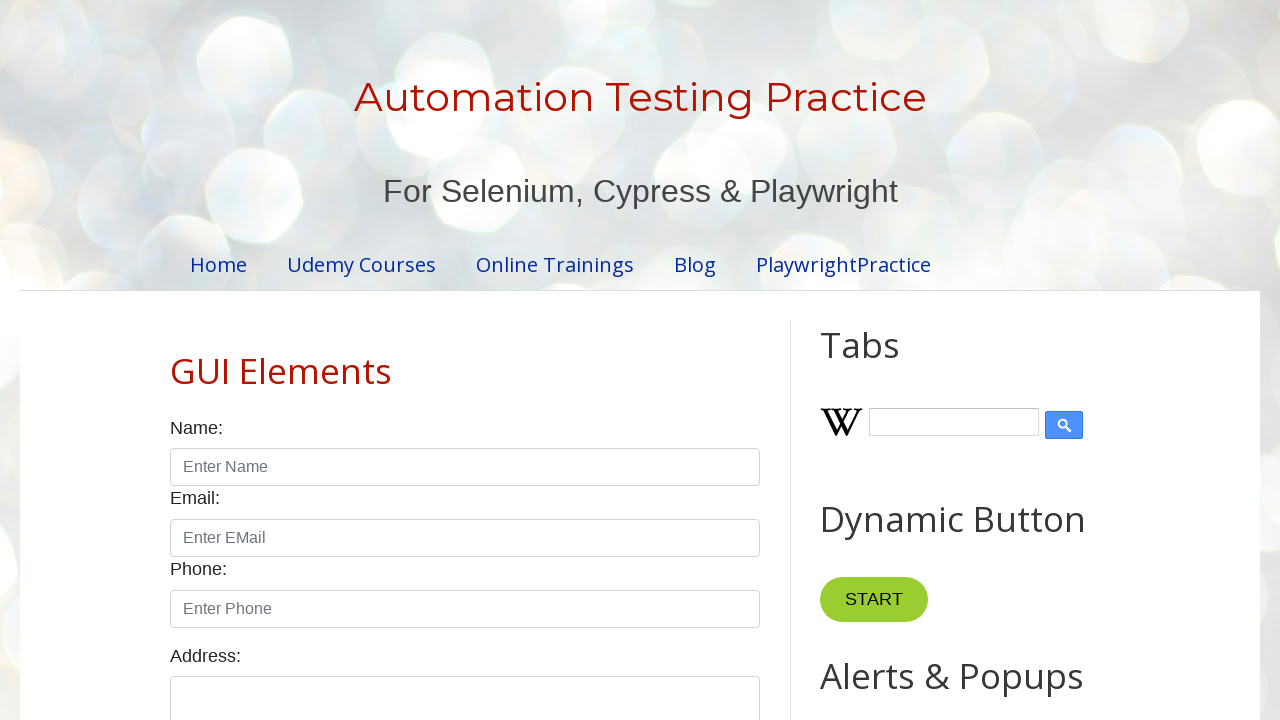

Navigated to test automation practice form page
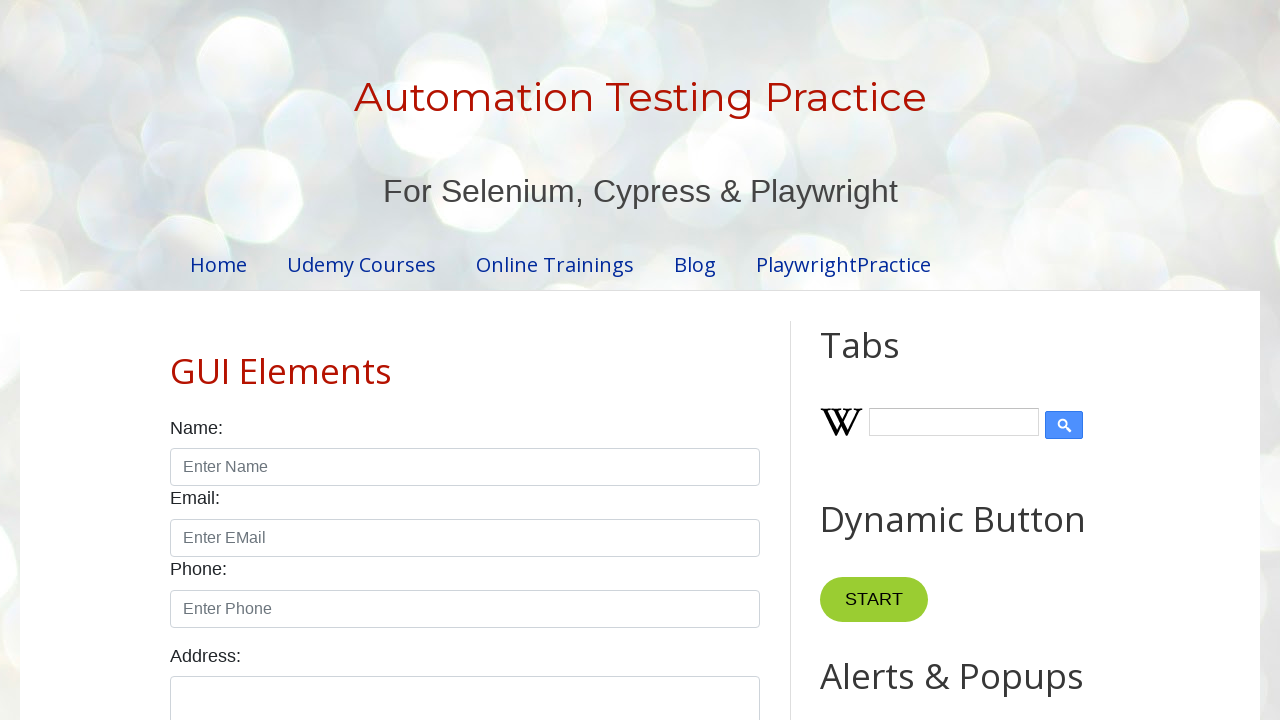

Clicked the submit button on the form at (596, 360) on .submit-btn
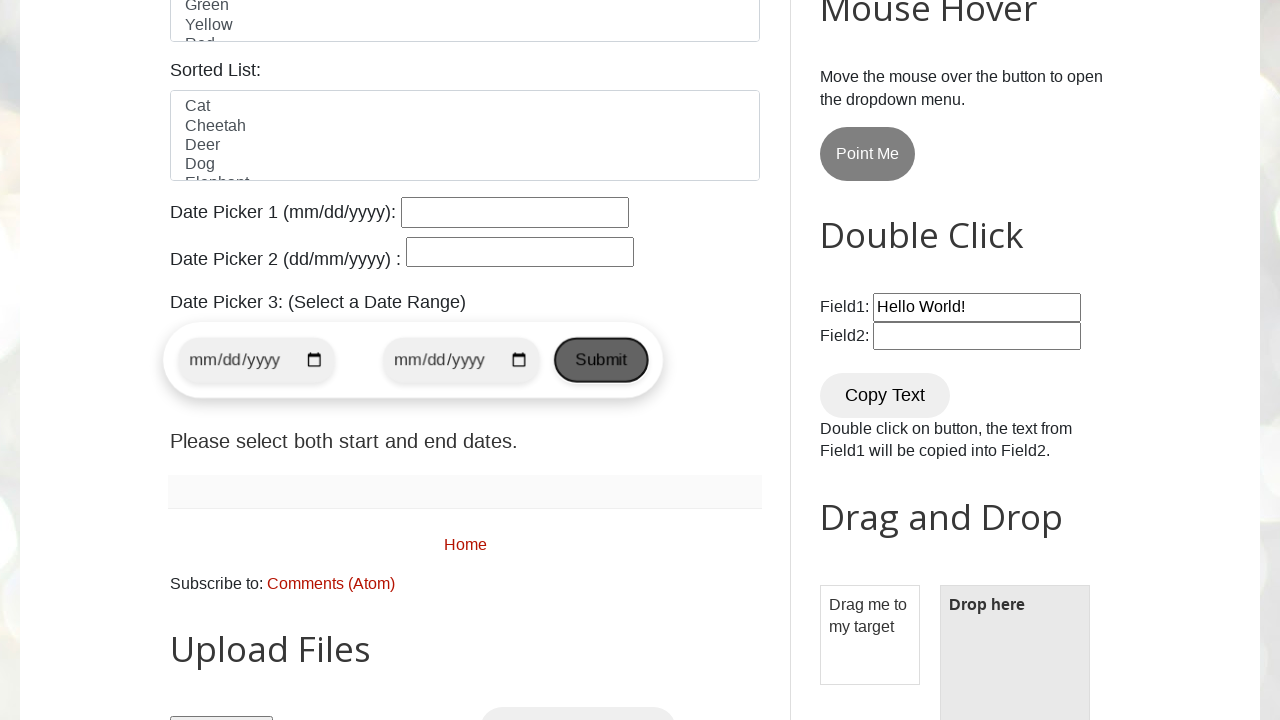

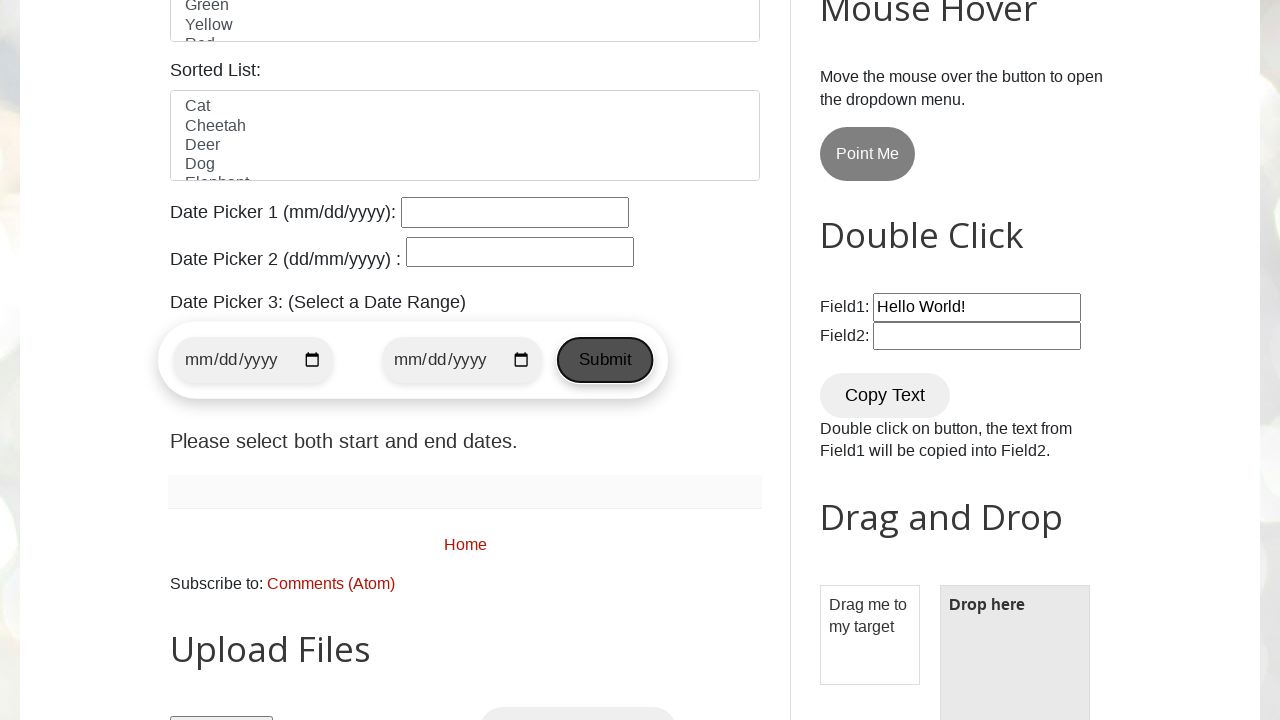